Tests explicit wait functionality by clicking a button that starts a timer and waiting for an element to appear

Starting URL: http://seleniumpractise.blogspot.in/2016/08/how-to-use-explicit-wait-in-selenium.html

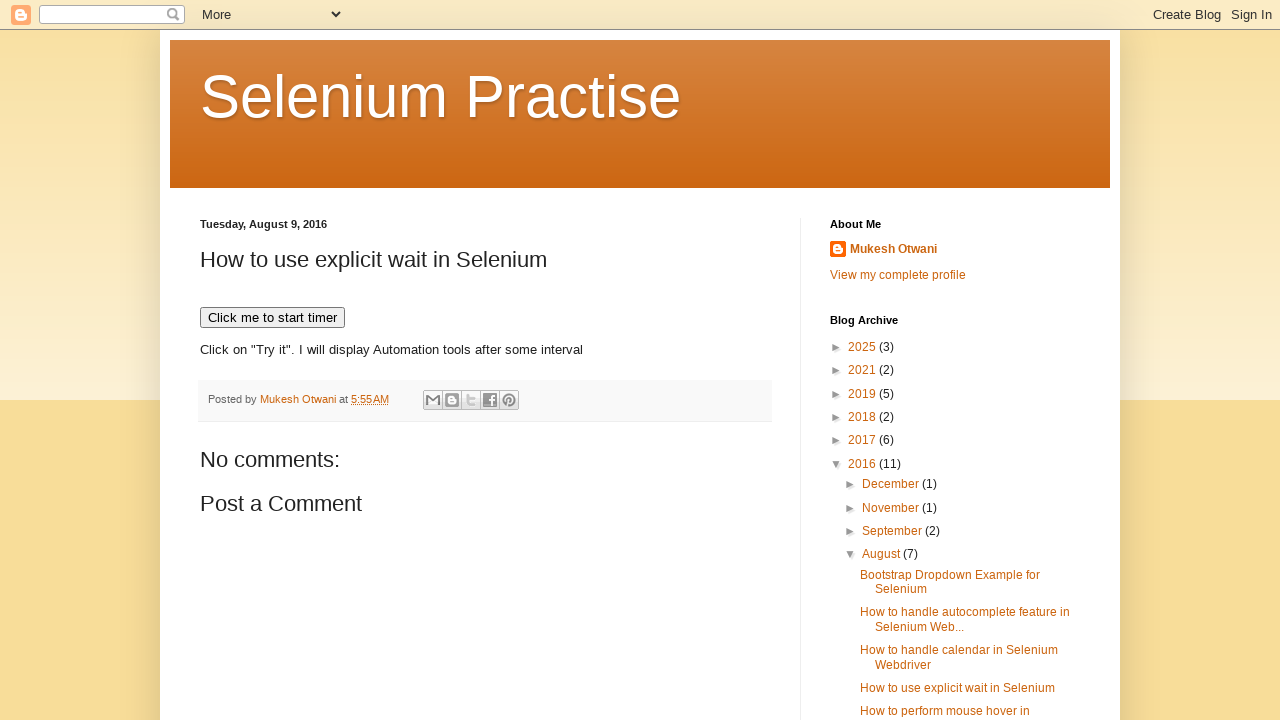

Navigated to explicit wait example page
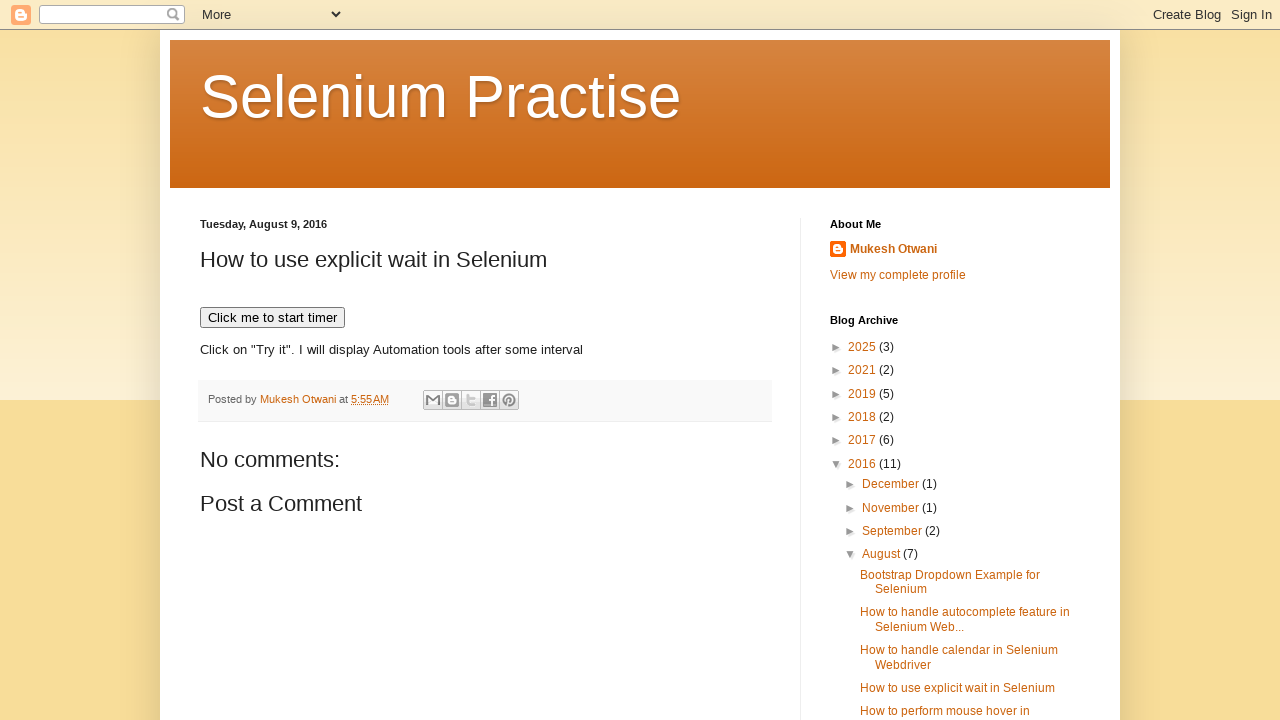

Clicked button to start timer at (272, 318) on xpath=//button[text()='Click me to start timer']
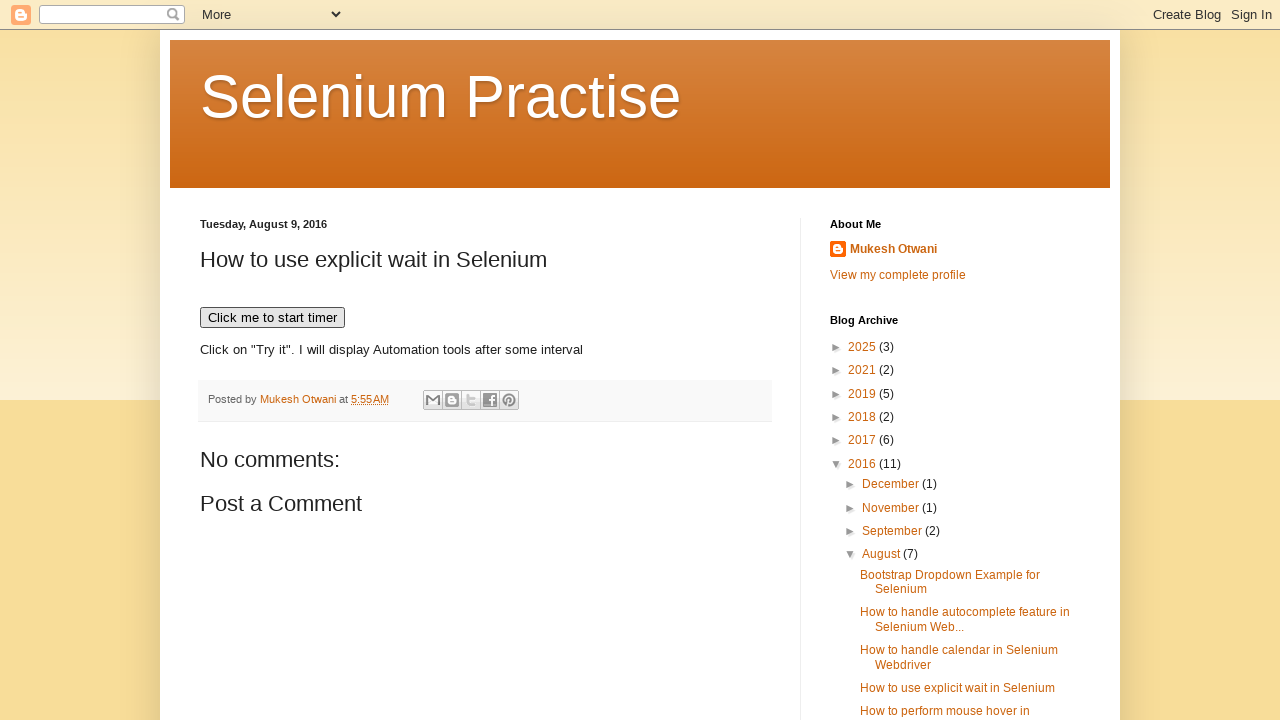

WebDriver element appeared after explicit wait
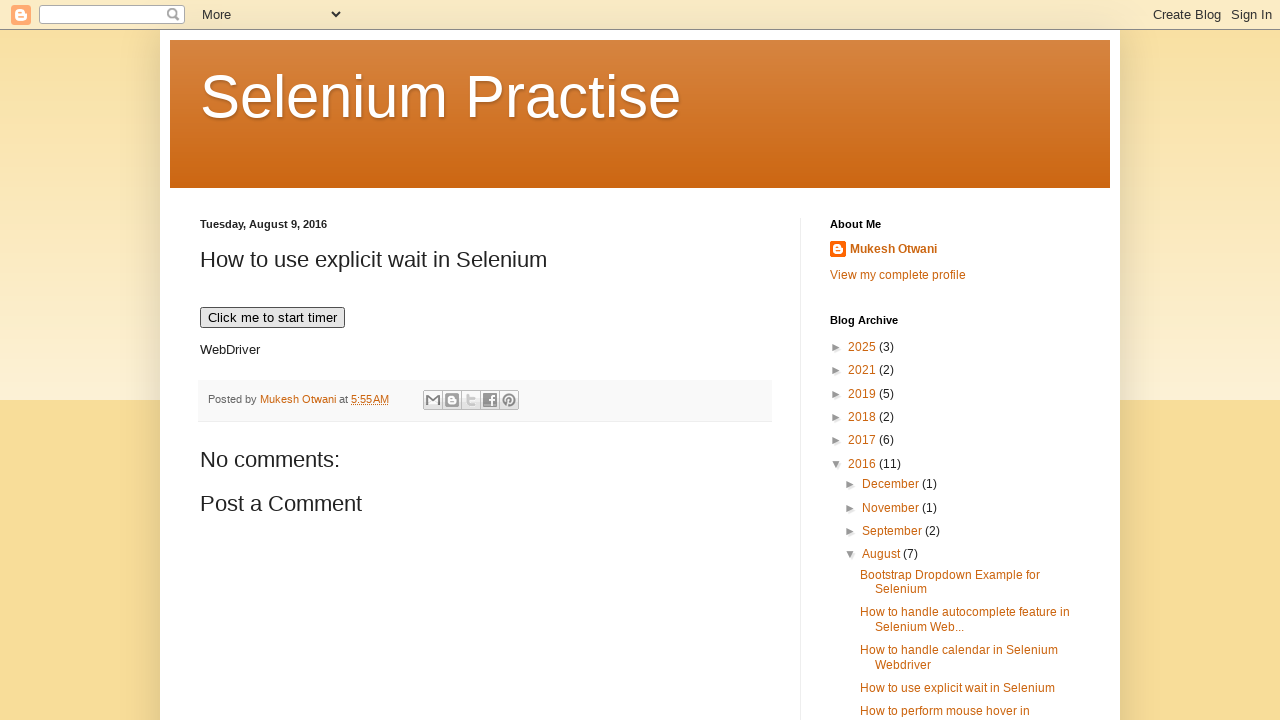

Verified WebDriver element is visible
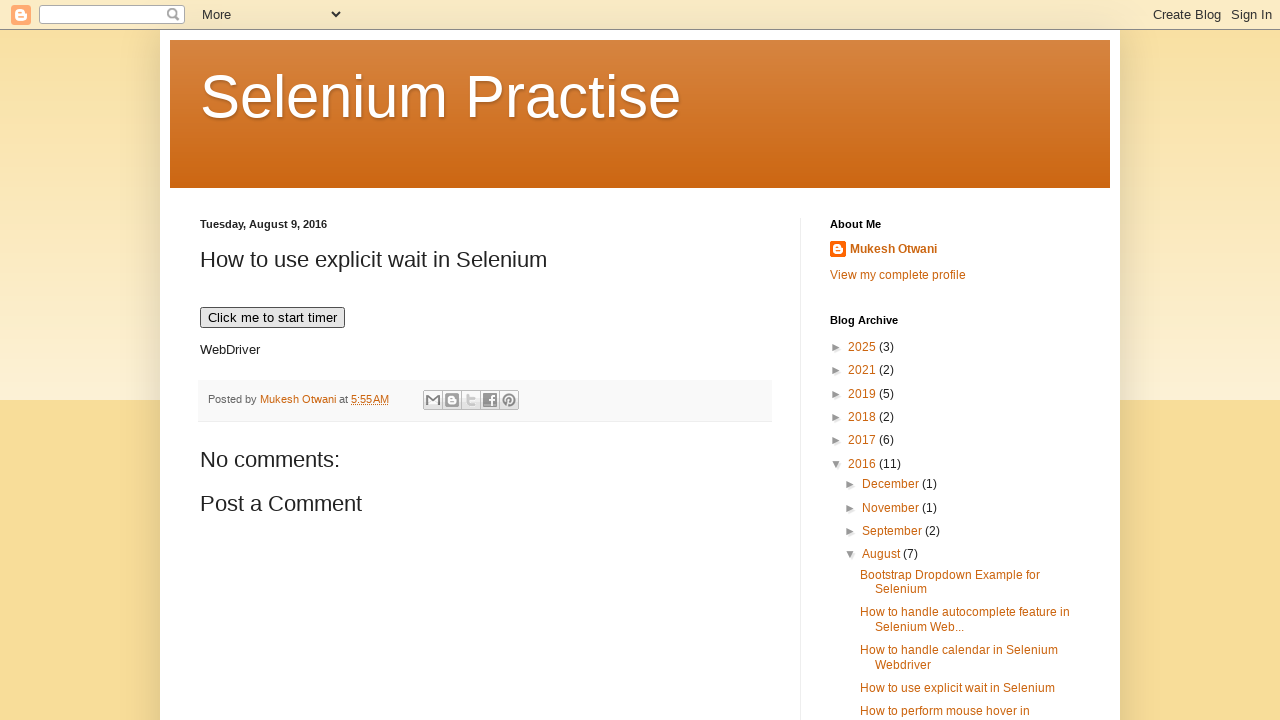

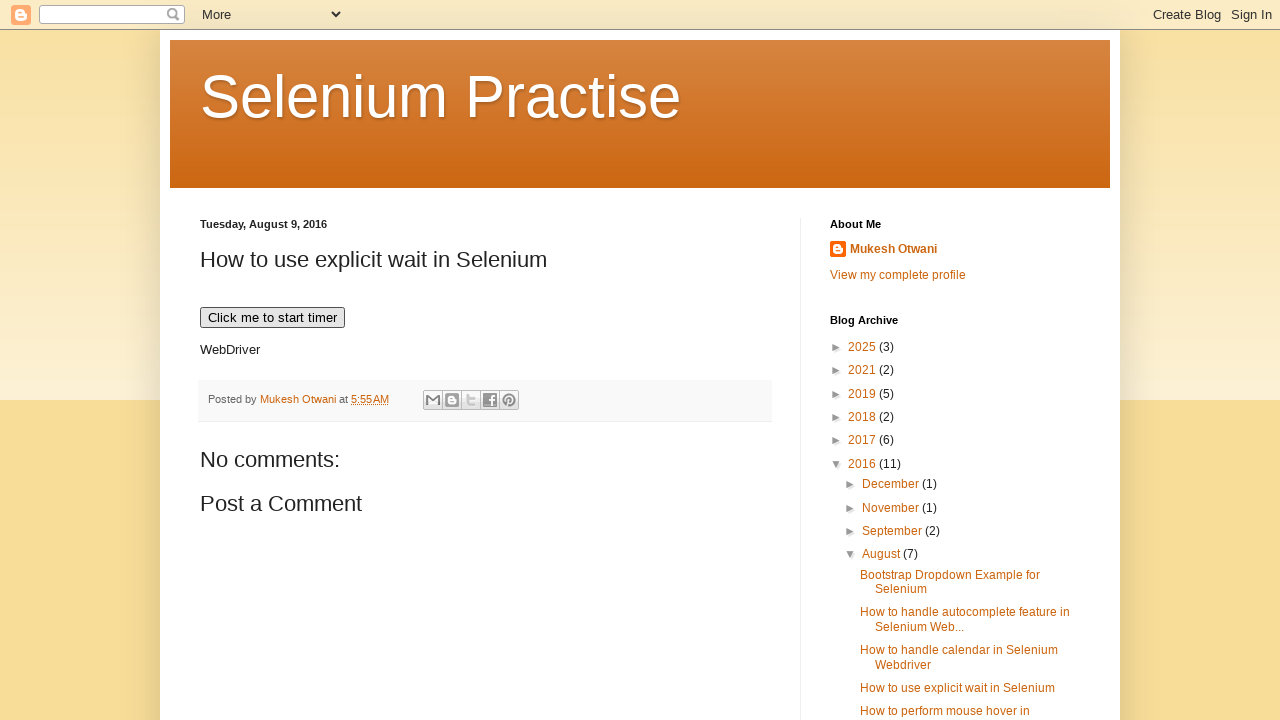